Navigates to the broken images page to verify image loading

Starting URL: https://the-internet.herokuapp.com

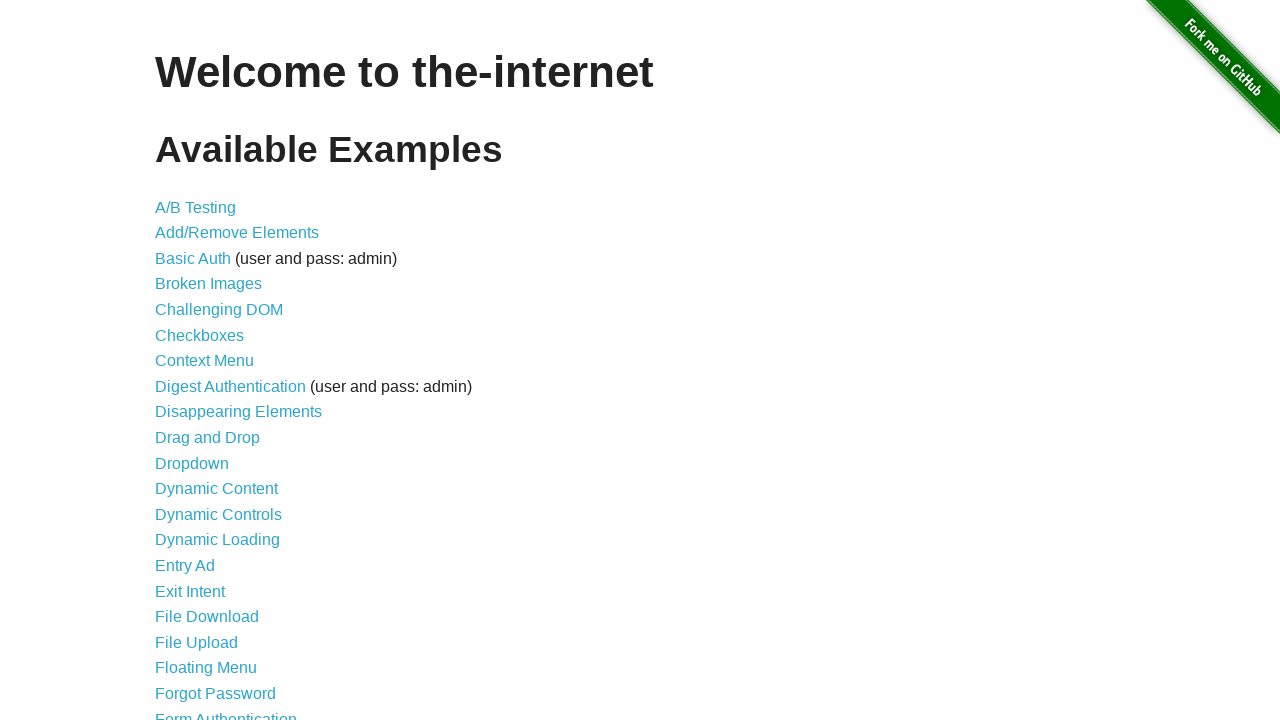

Clicked on Broken Images link at (208, 284) on text=Broken Images
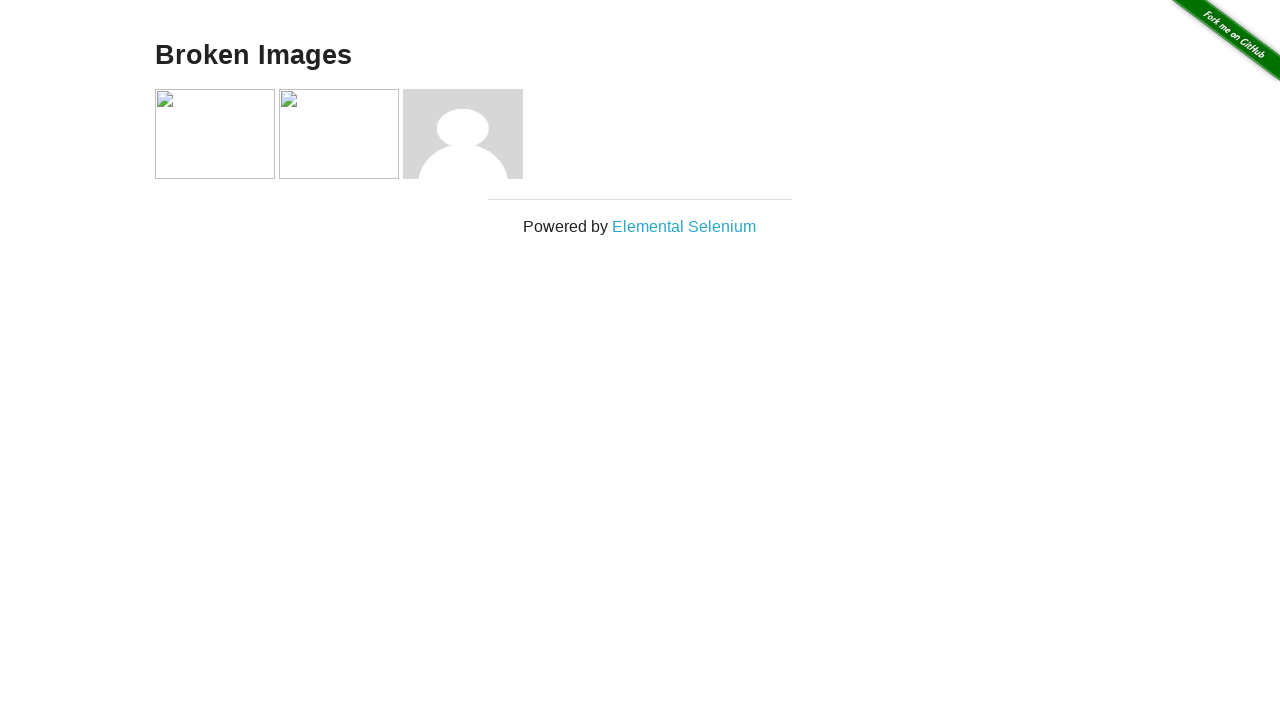

Images loaded on broken images page
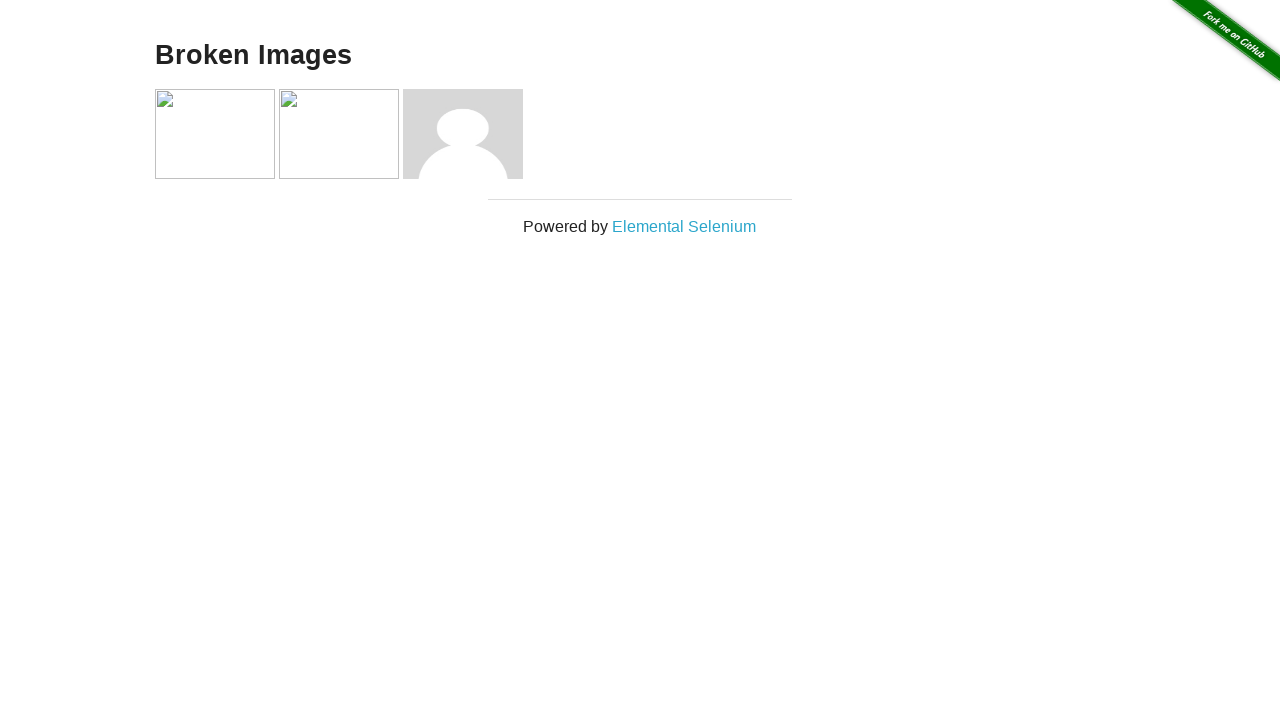

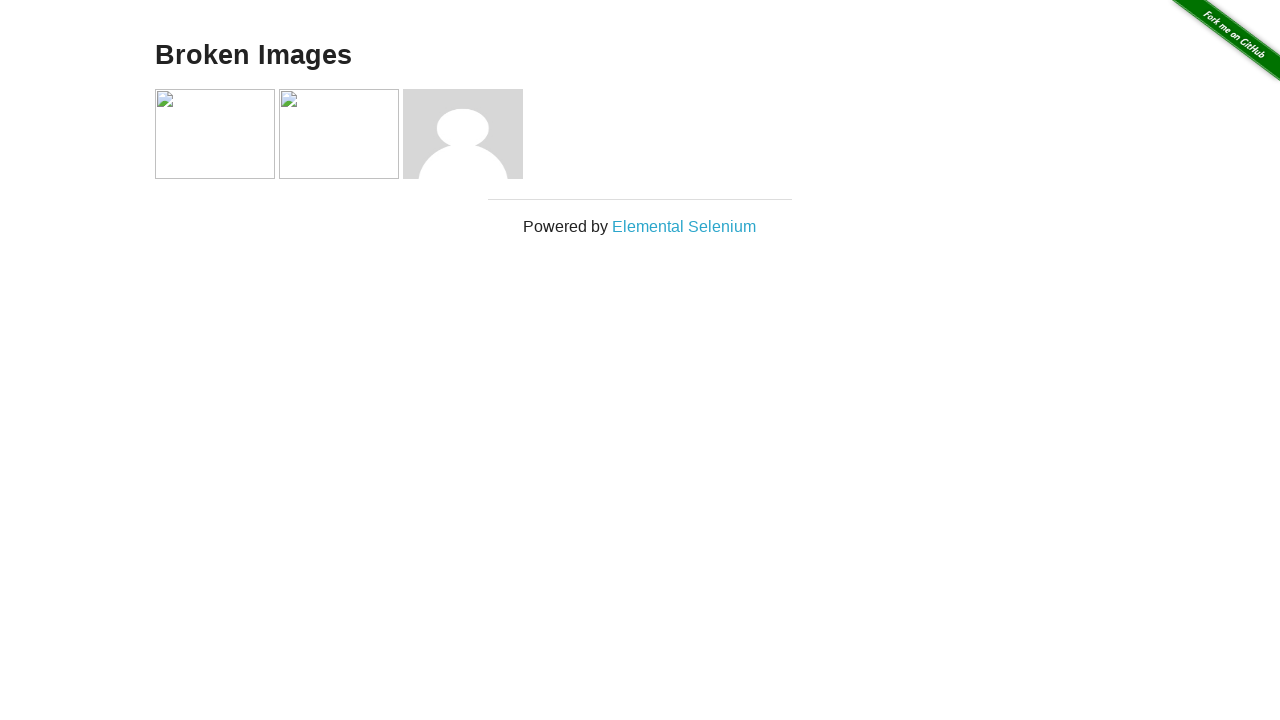